Tests window handling by clicking a link that opens a new window, extracting text from the new window, and using that text to fill a form field in the original window

Starting URL: https://rahulshettyacademy.com/loginpagePractise/#

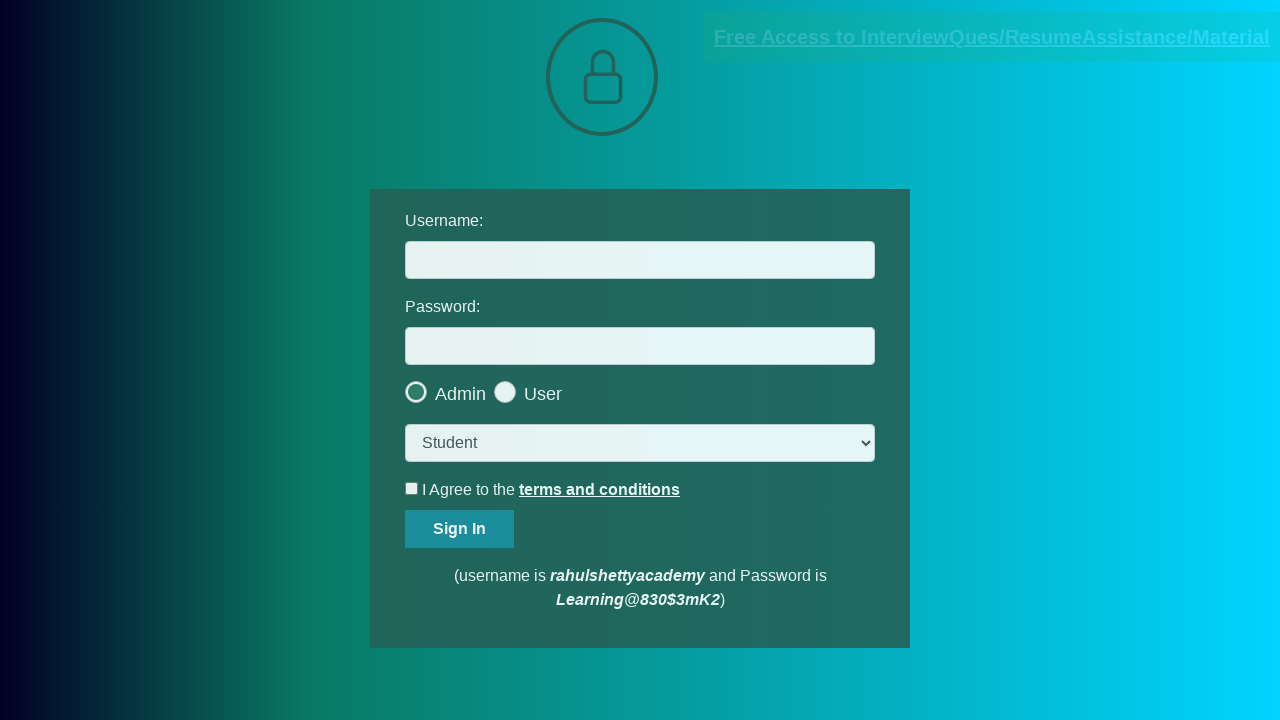

Clicked blinking text link to open new window at (992, 37) on .blinkingText
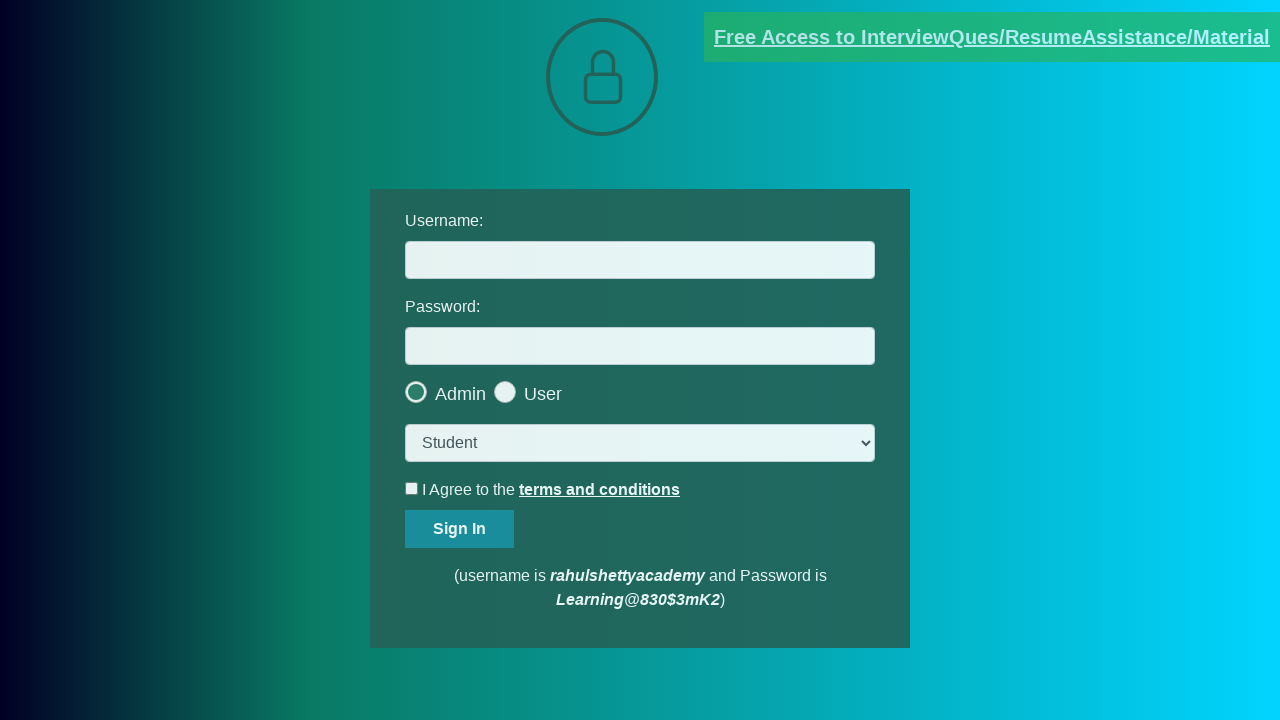

New window/tab opened and captured
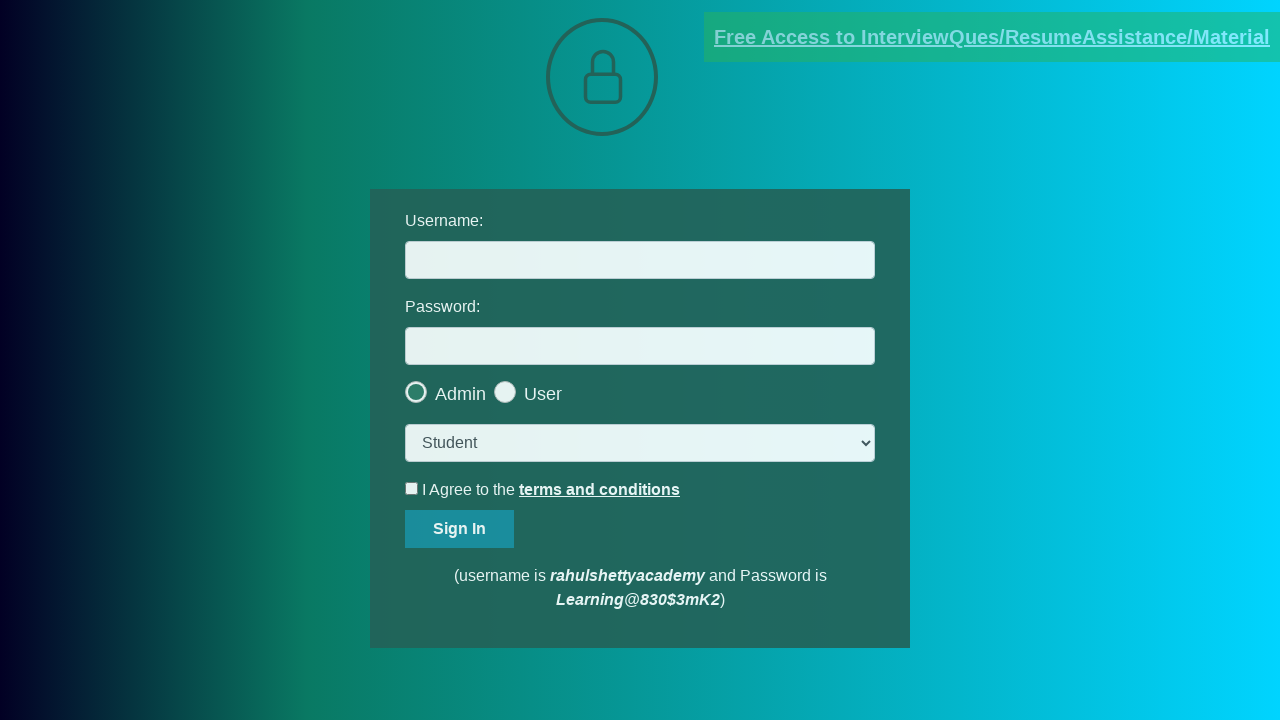

Extracted text content from new window
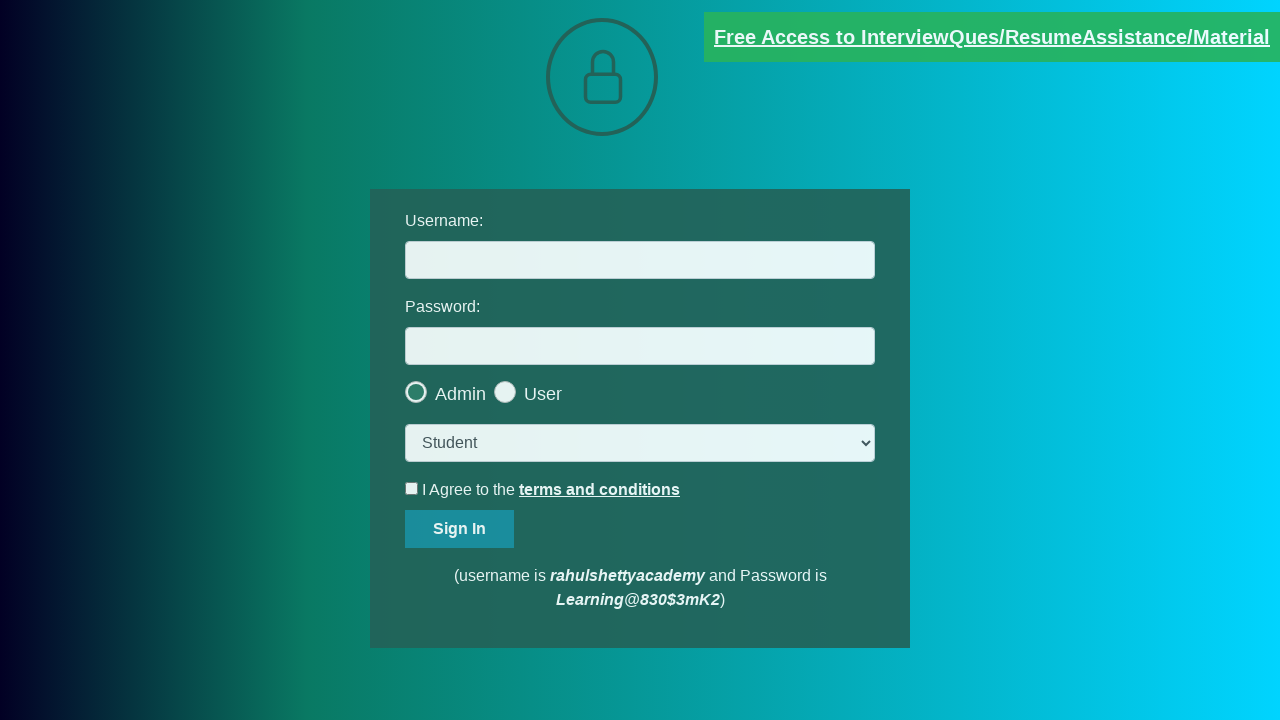

Parsed email ID from text: mentor@rahulshettyacademy.com
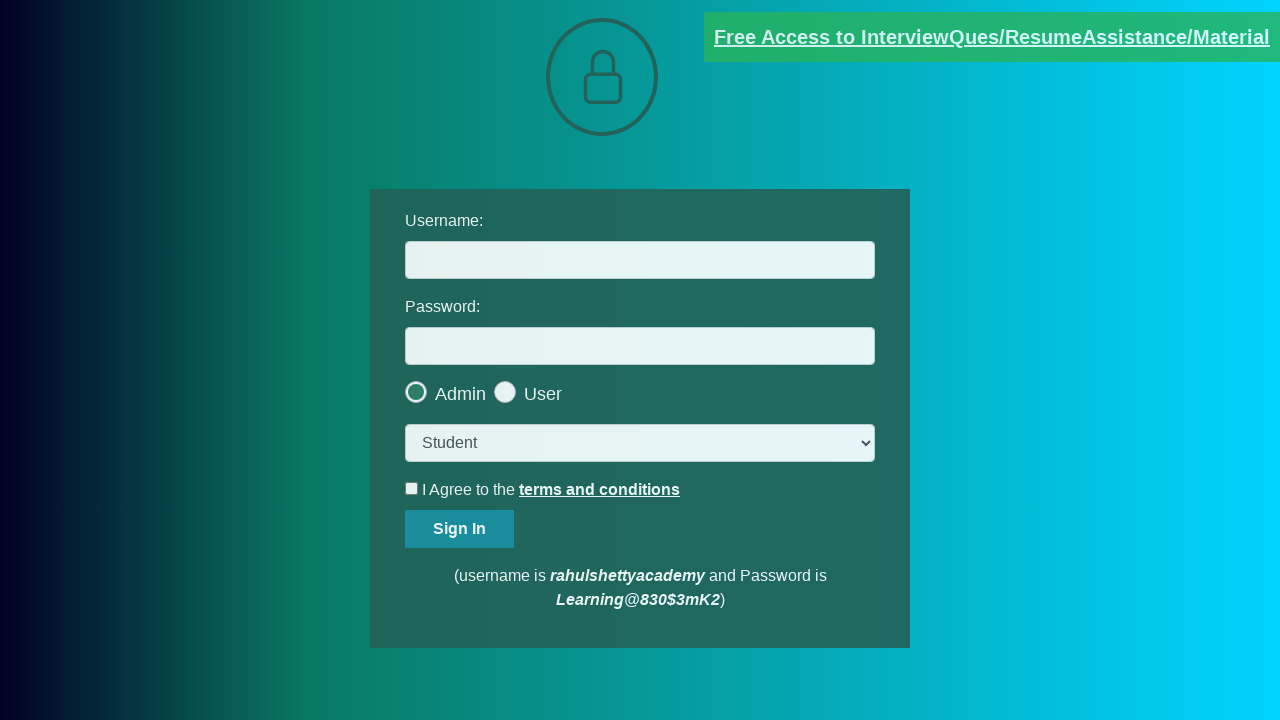

Filled username field with extracted email: mentor@rahulshettyacademy.com on #username
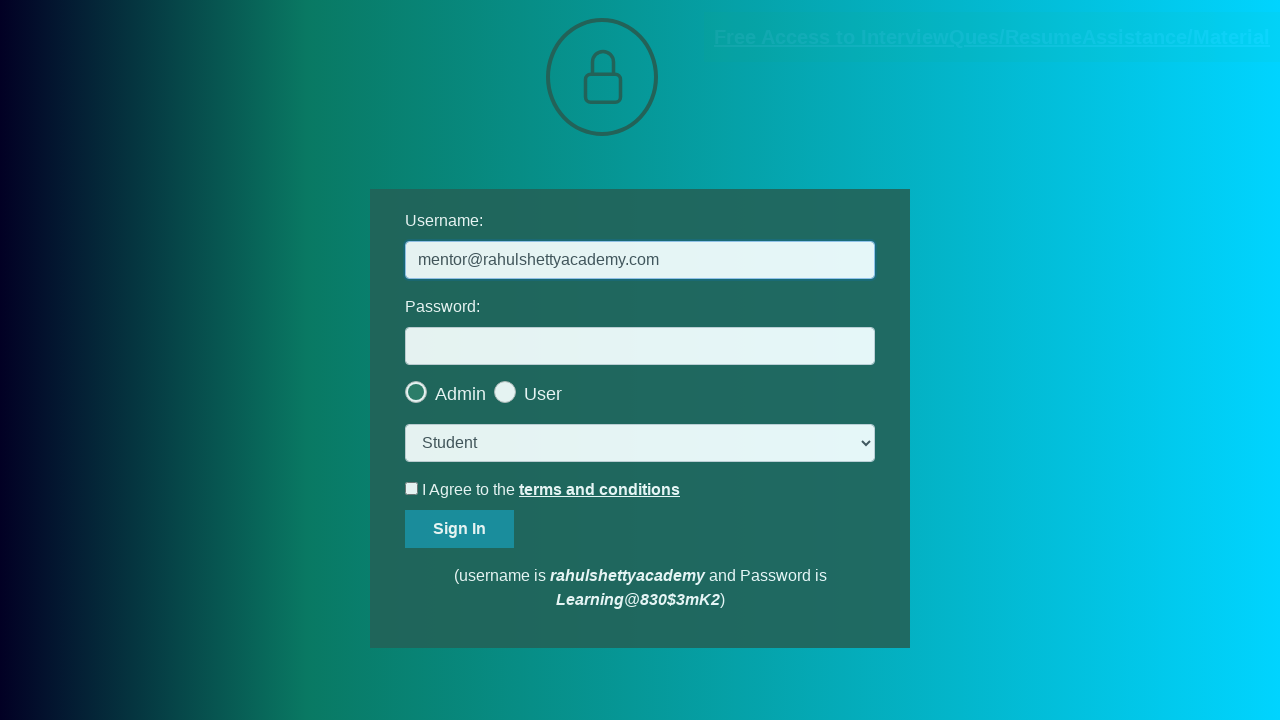

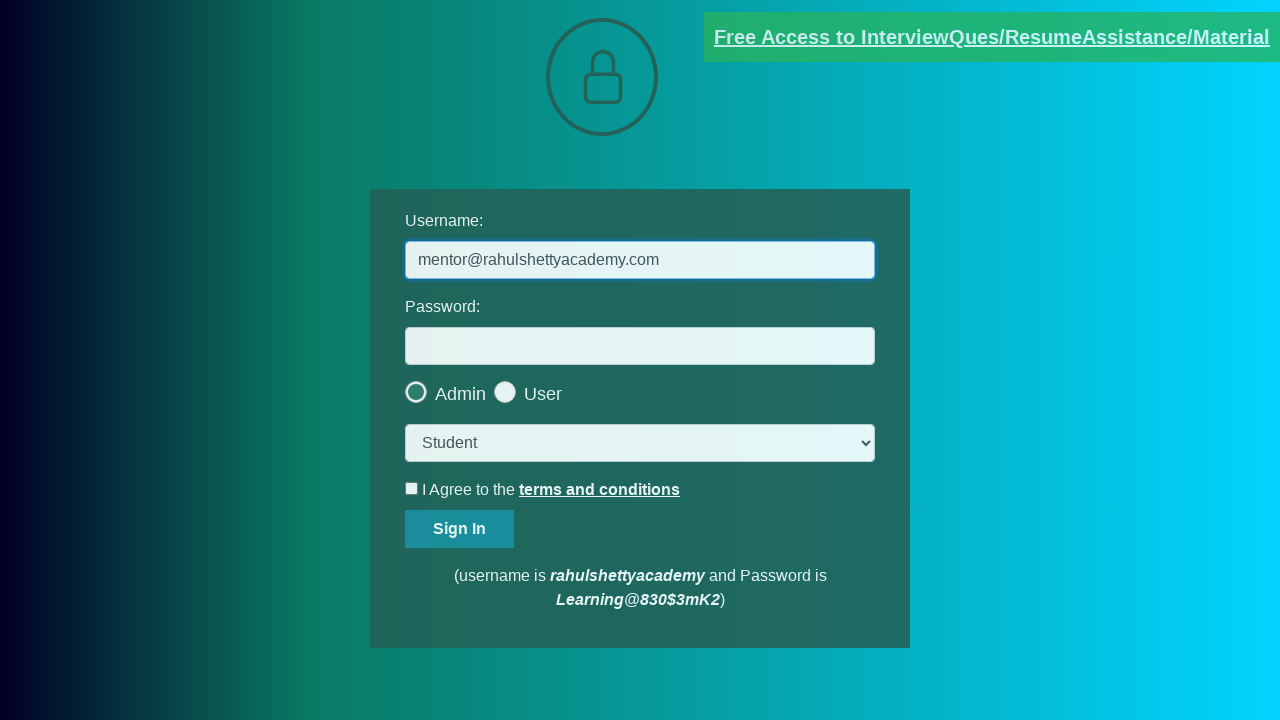